Tests the round-trip radio button functionality on a travel booking practice page, verifying that selecting round-trip enables the return date section by checking the style attribute changes.

Starting URL: https://rahulshettyacademy.com/dropdownsPractise/

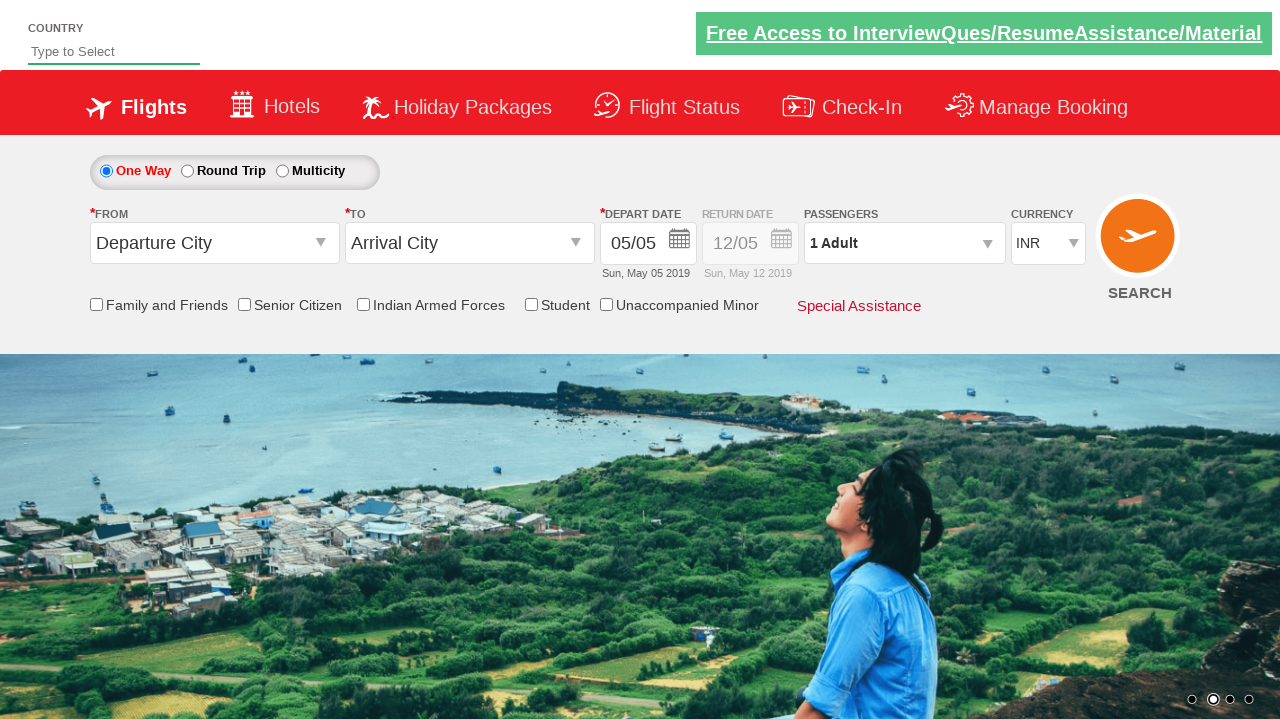

Located return date field element
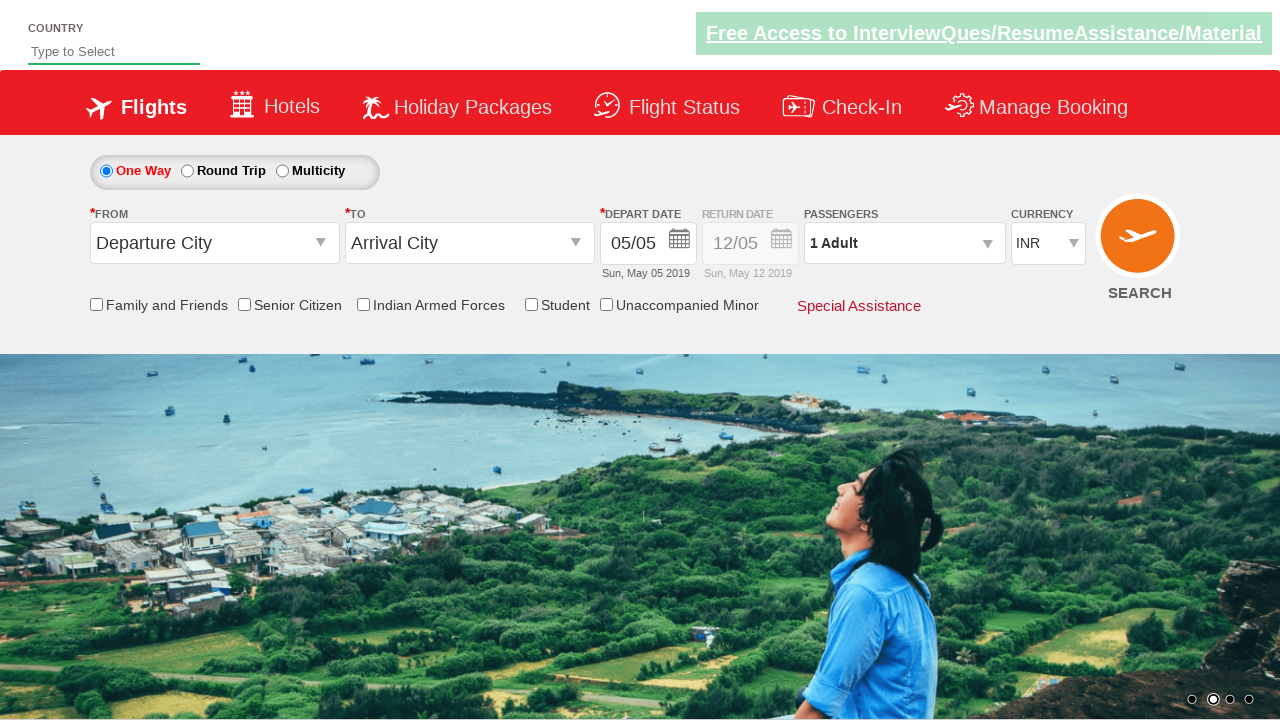

Checked initial state of return date field
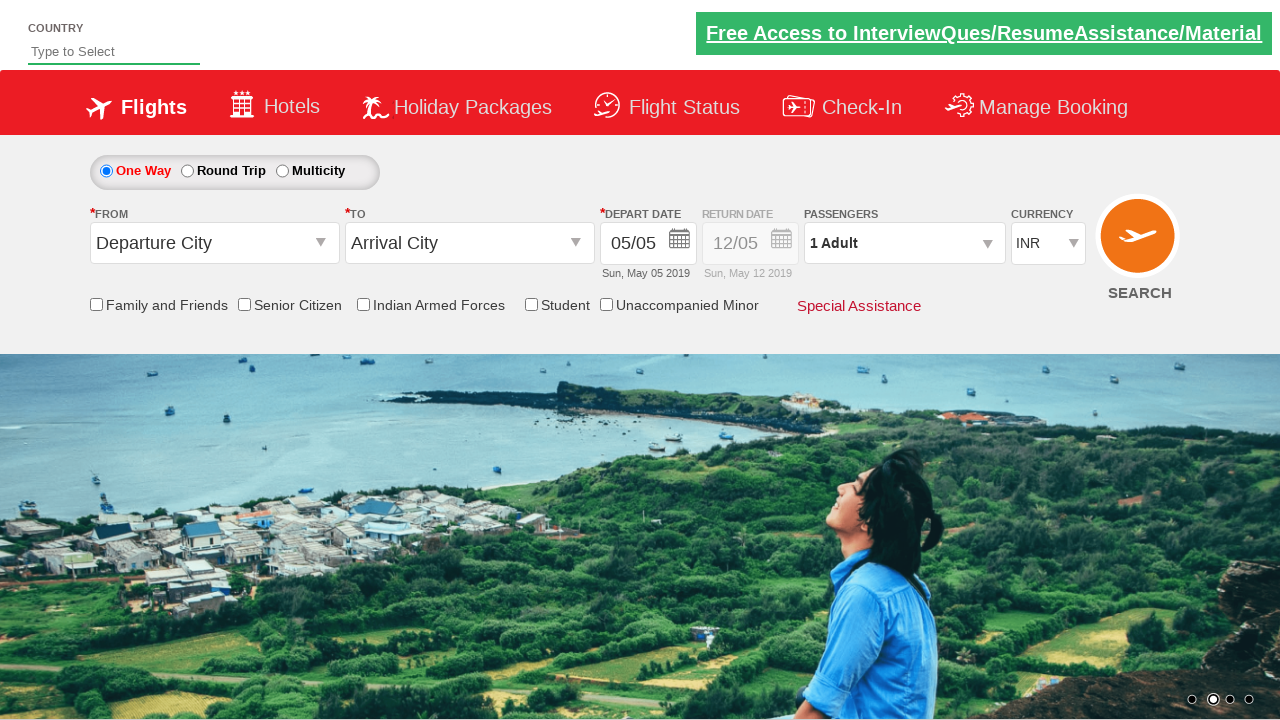

Located return date section div element
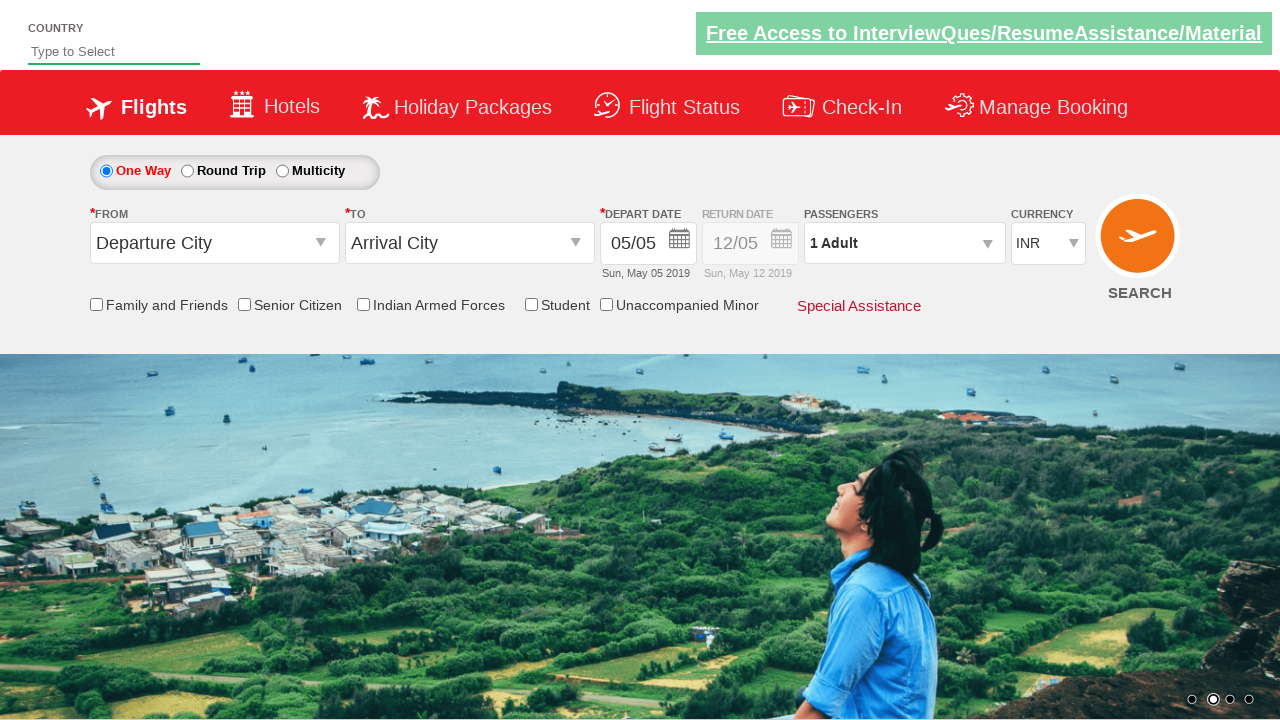

Retrieved initial style attribute: display: block; opacity: 0.5;
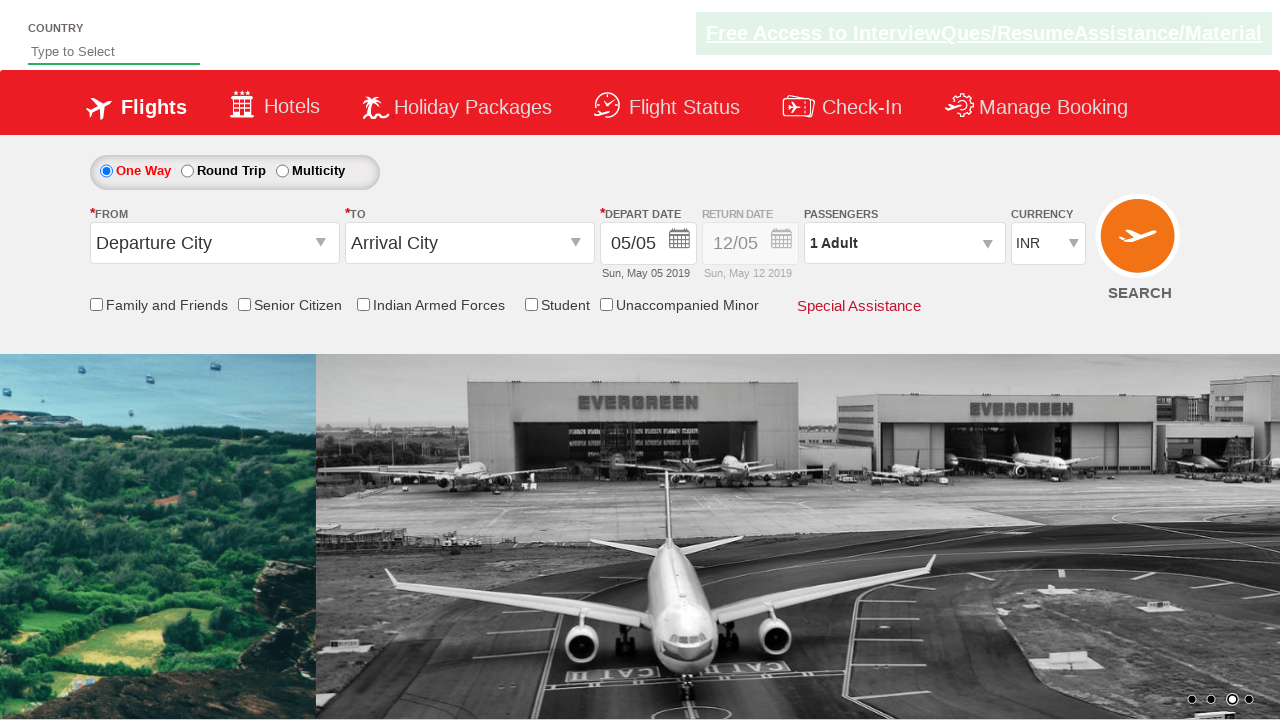

Clicked Round Trip radio button at (187, 171) on #ctl00_mainContent_rbtnl_Trip_1
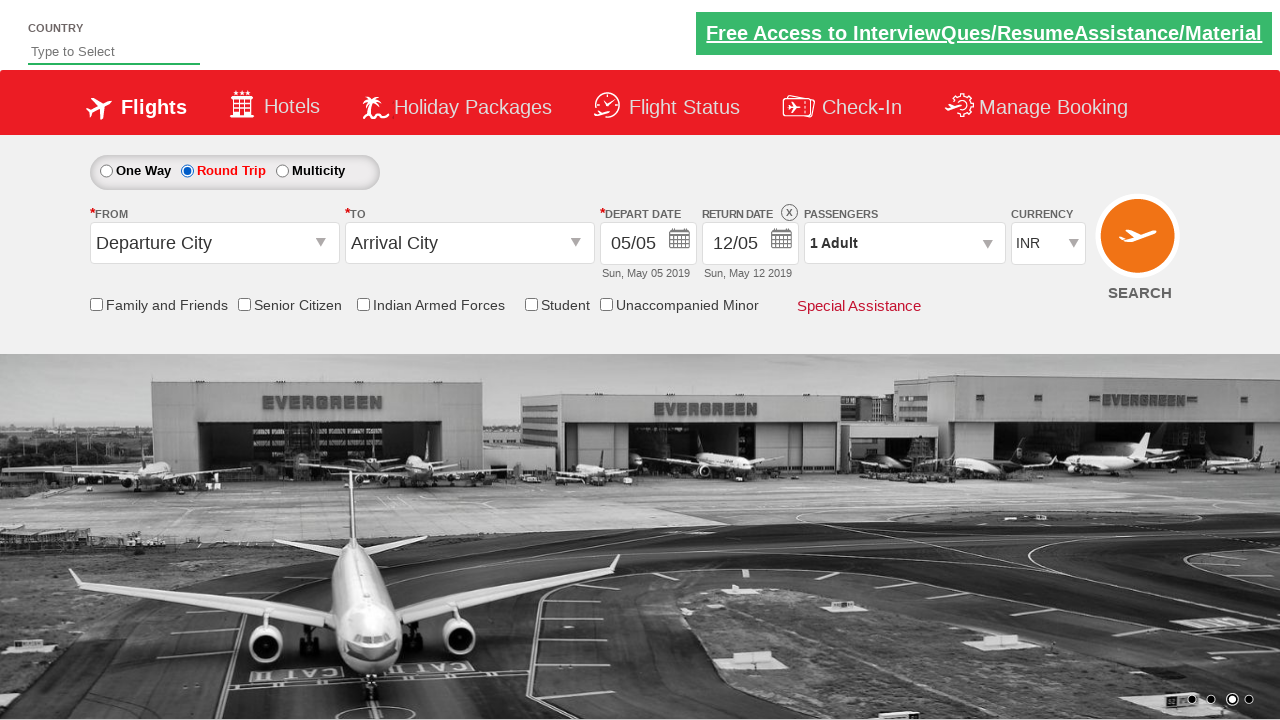

Retrieved updated style attribute after selecting round trip: display: block; opacity: 1;
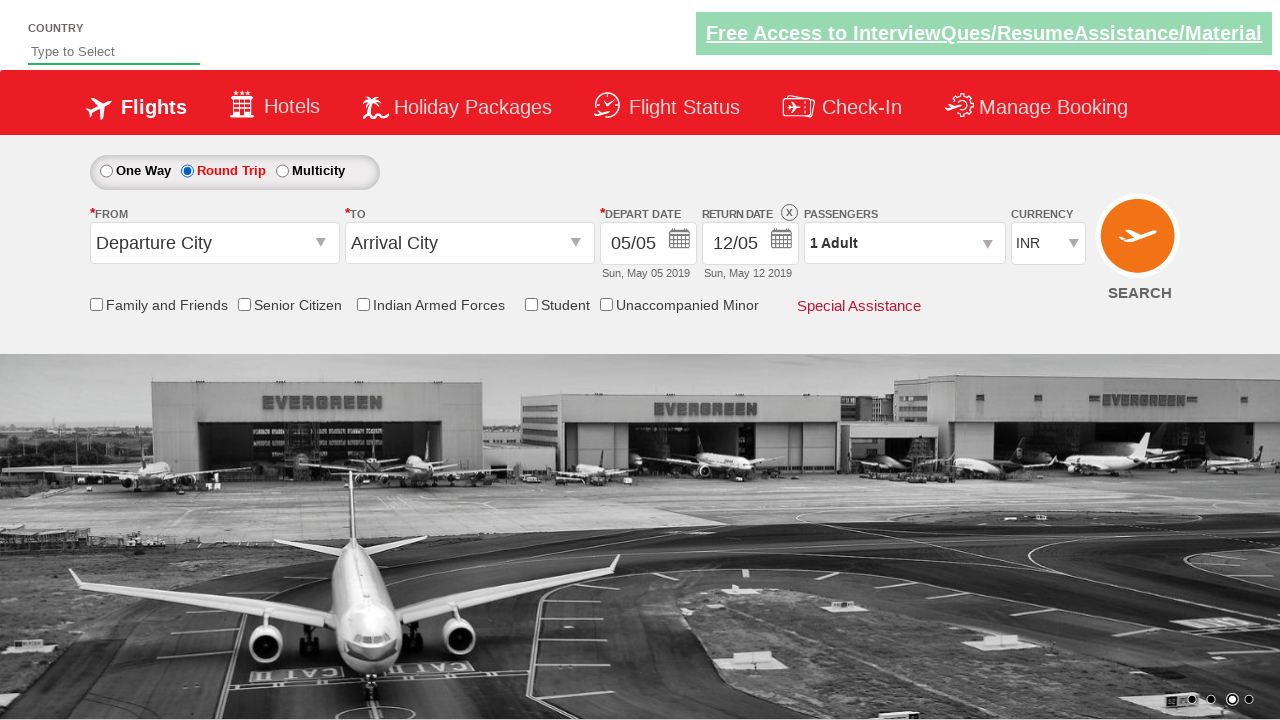

Assertion passed: Round trip selection enabled the return date section
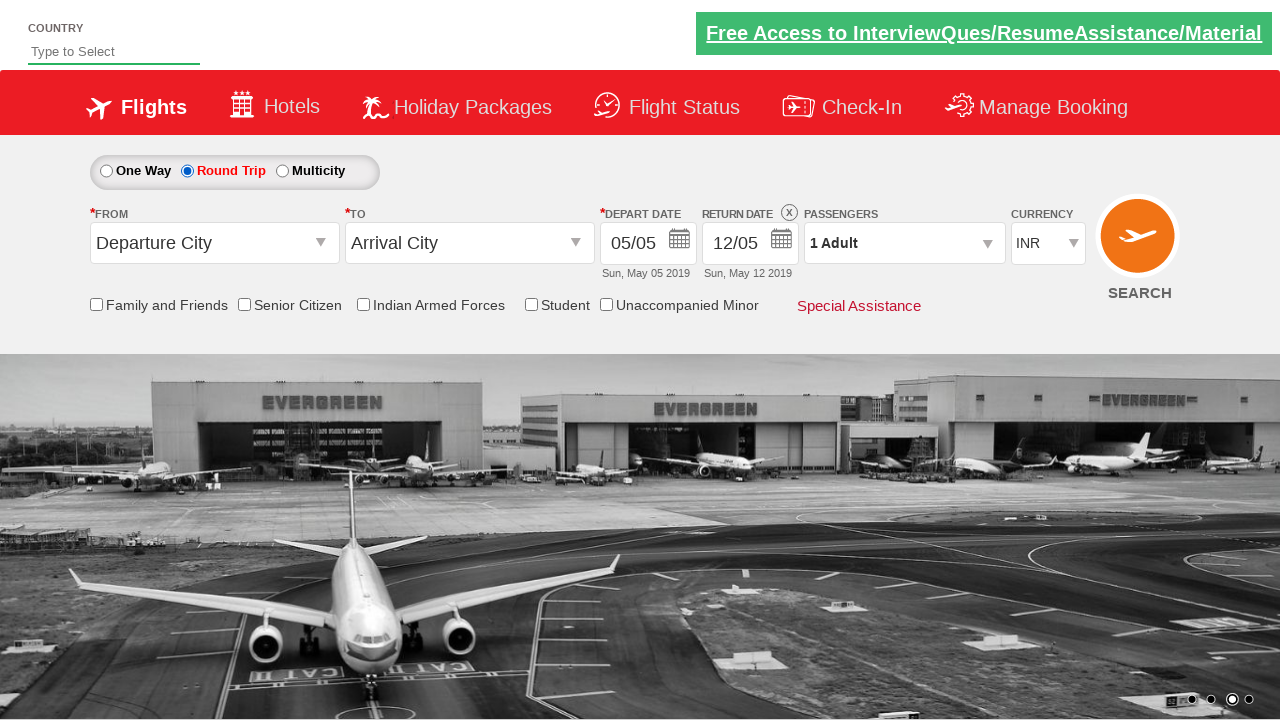

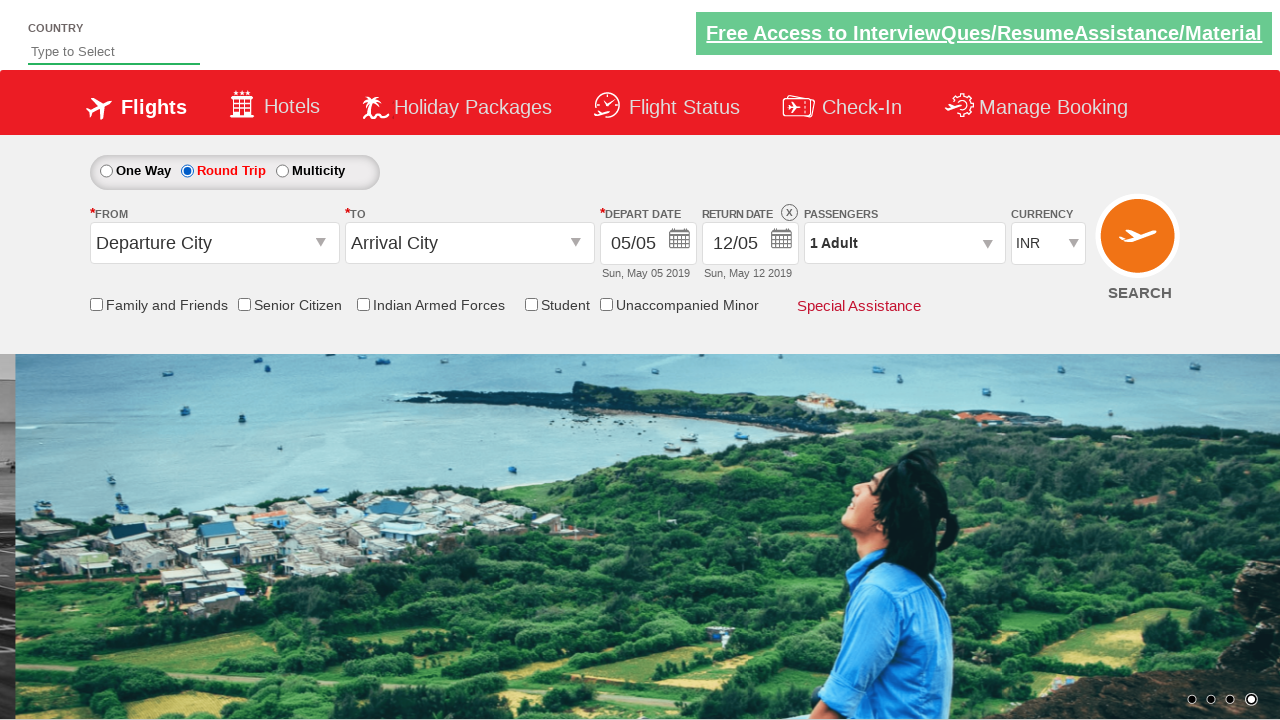